Tests filling multiple text boxes with user information (name, email, addresses) and submitting the form

Starting URL: https://demoqa.com/text-box

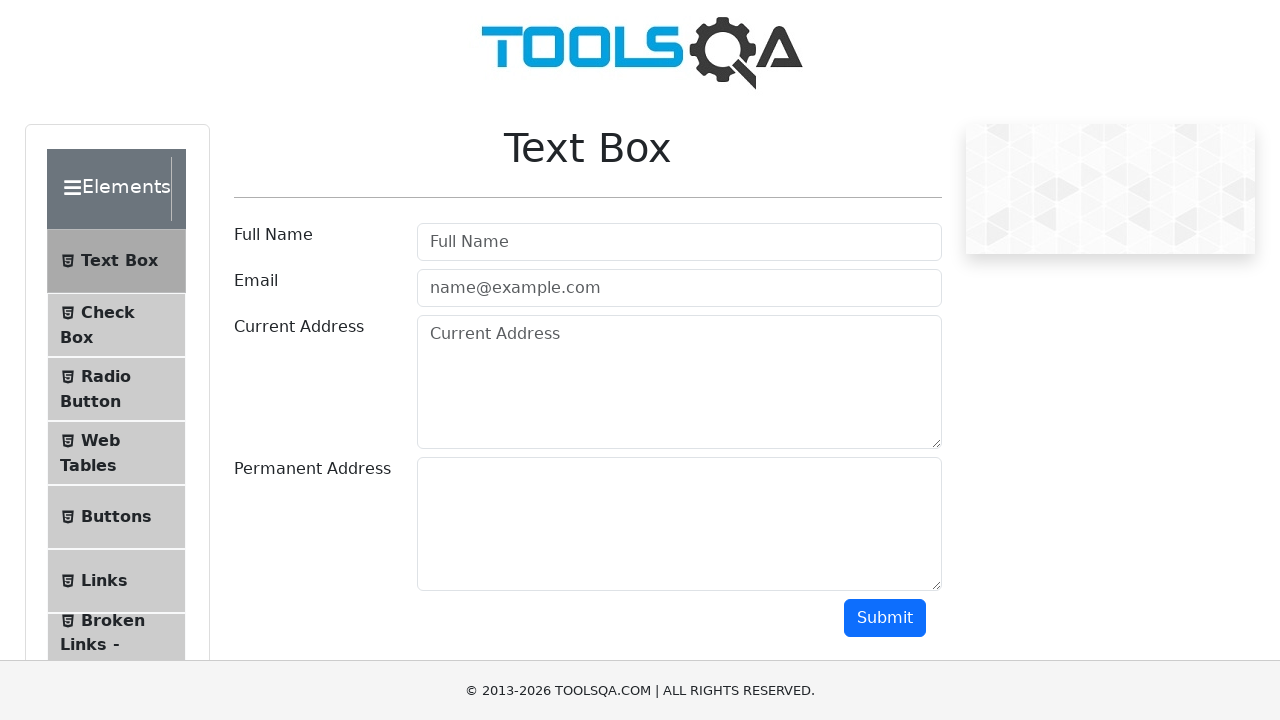

Filled Full Name field with 'Monika Balandyte' on #userName
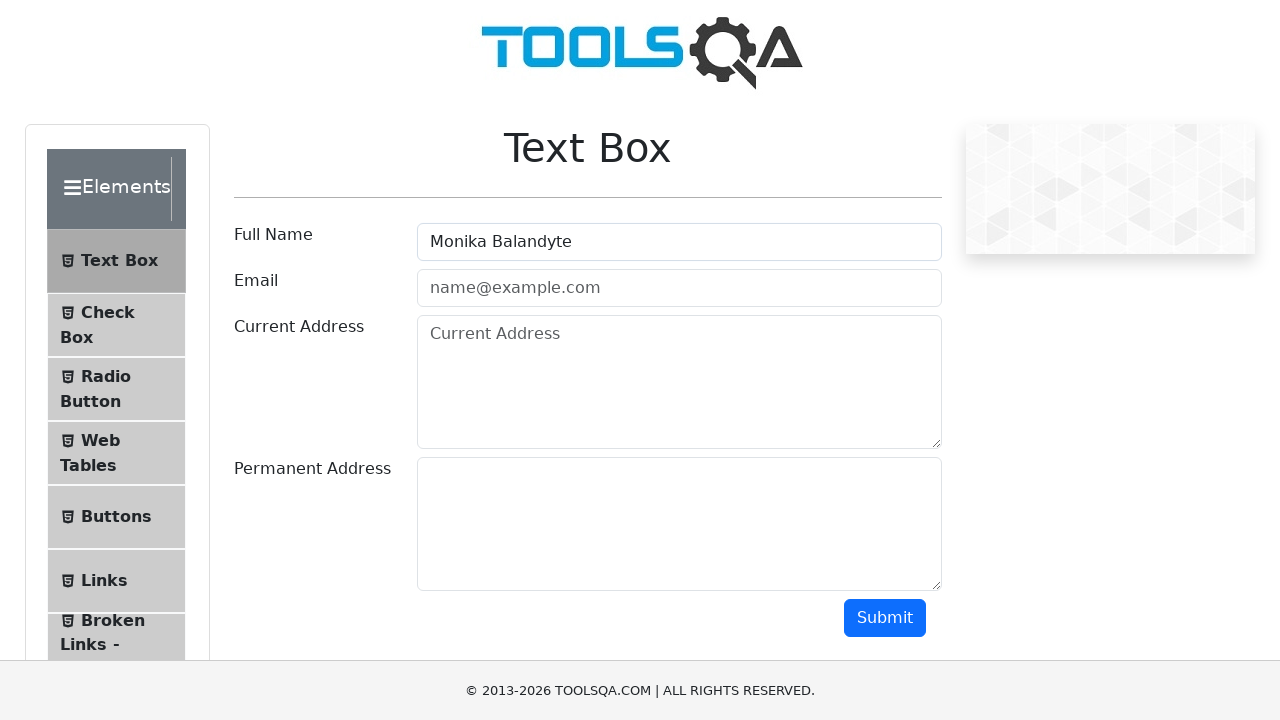

Filled Email field with 'm.balandyte@gmail.com' on #userEmail
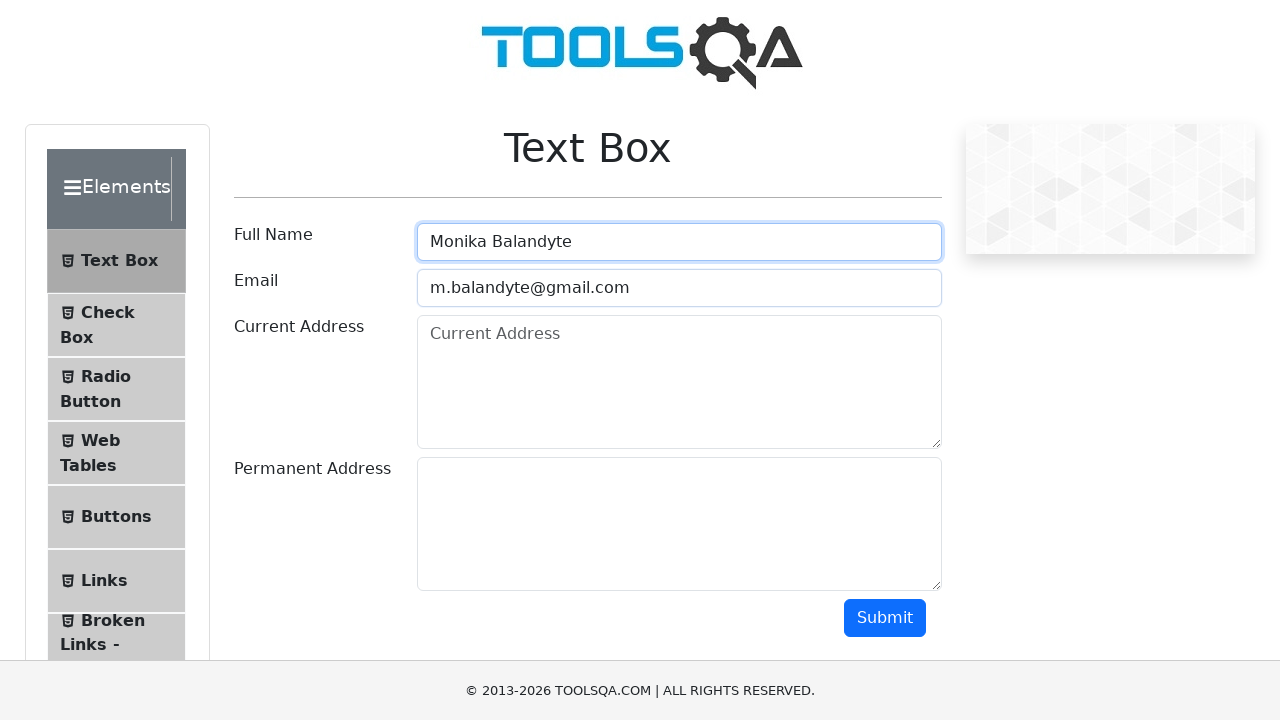

Filled Current Address field with 'Gatves 24-2, Vilnius' on #currentAddress
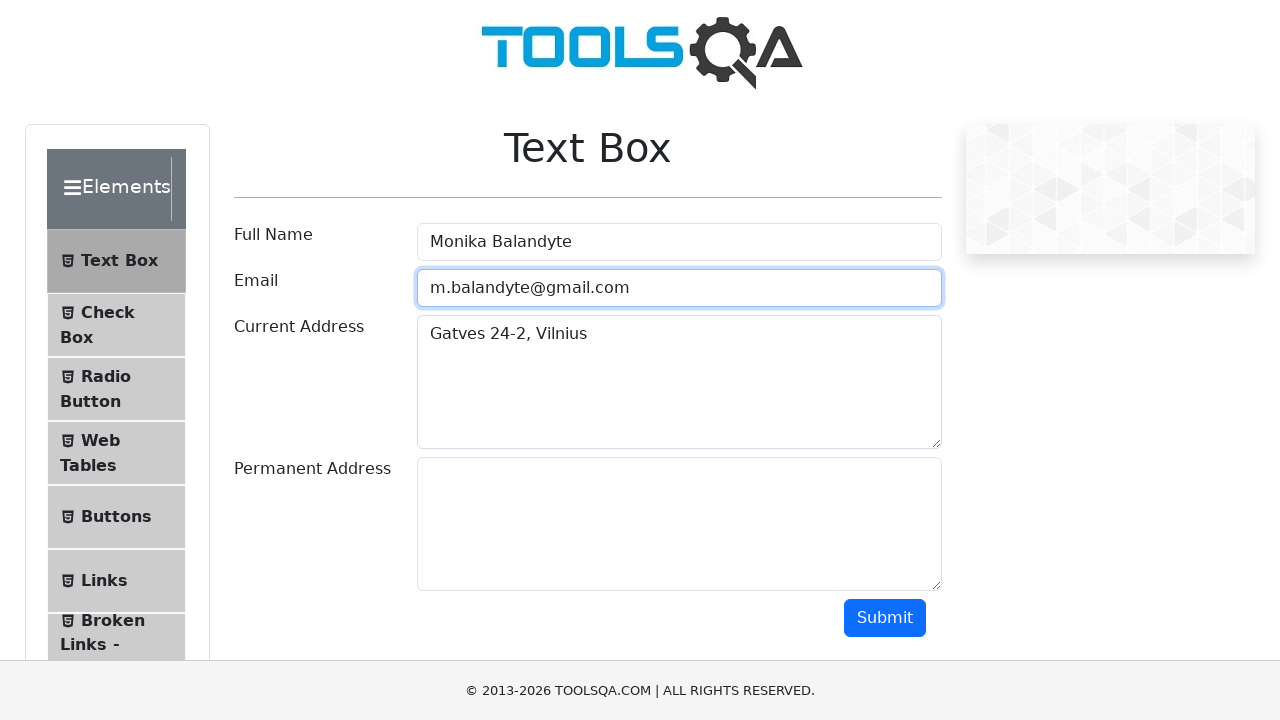

Filled Permanent Address field with 'Gatves 24-2, Vilnius' on #permanentAddress
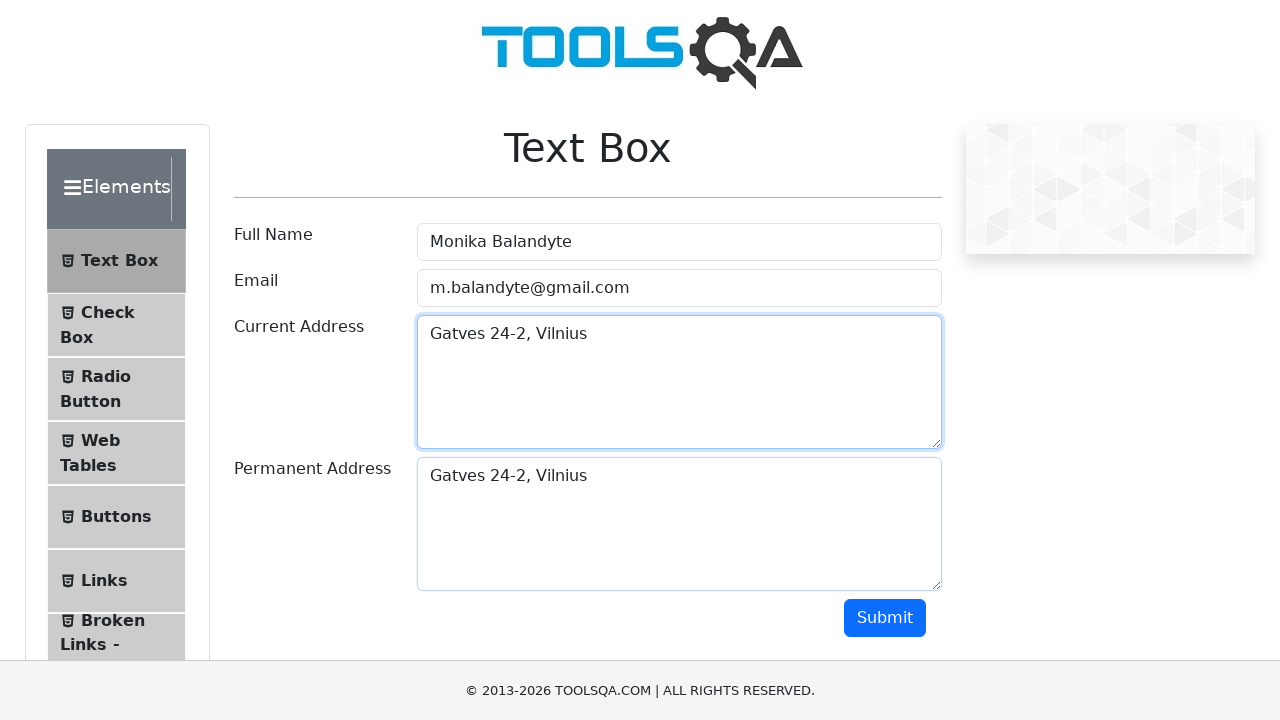

Scrolled down 1000px to reveal submit button
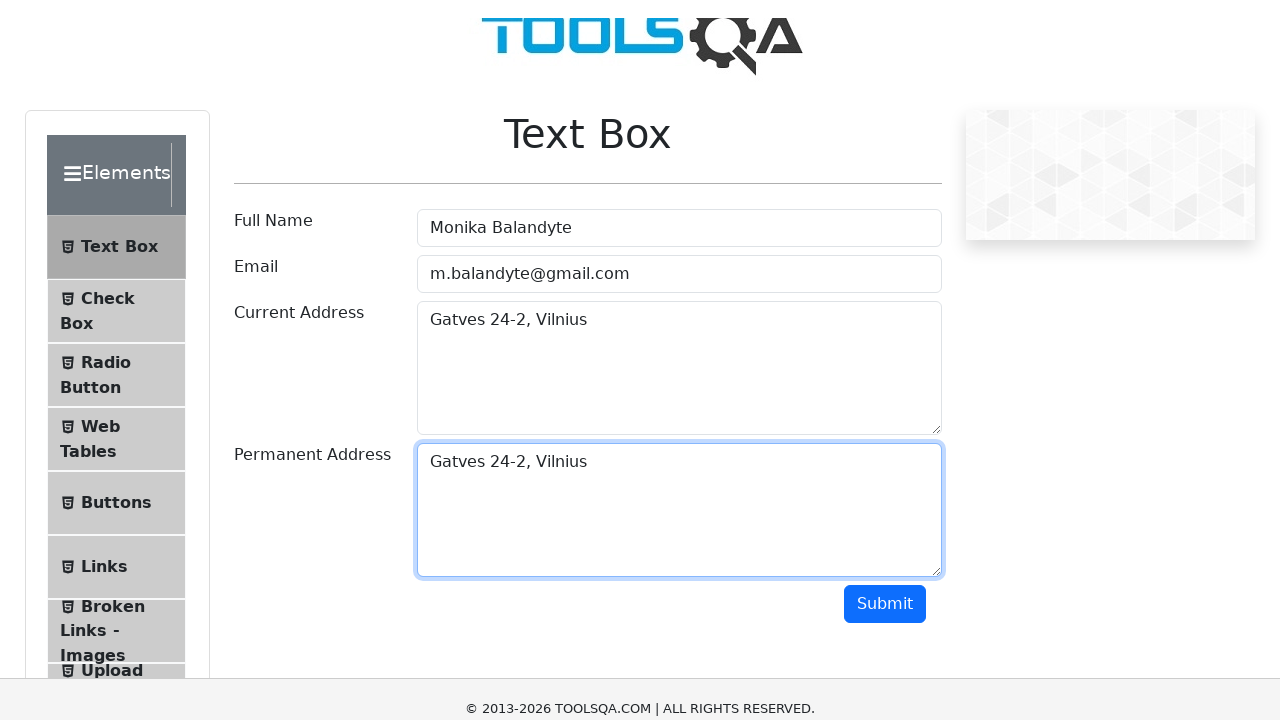

Clicked Submit button to submit the form at (885, 19) on #submit
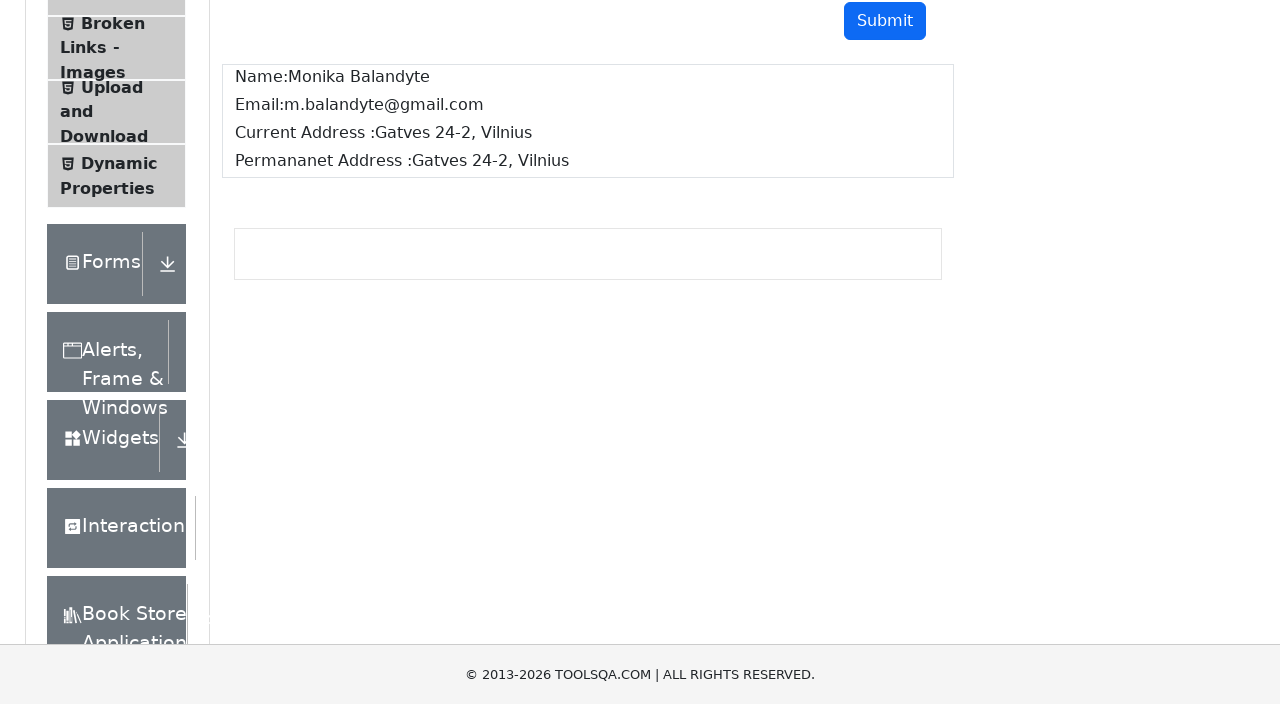

Form submission output appeared
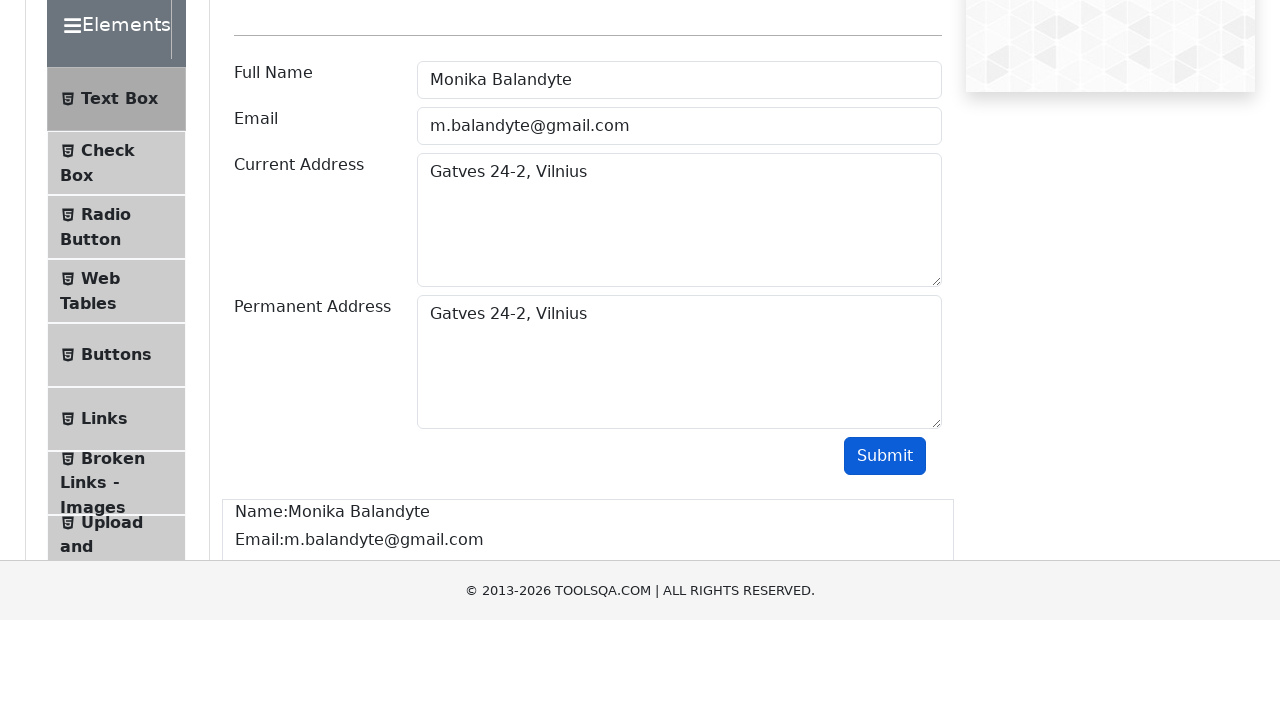

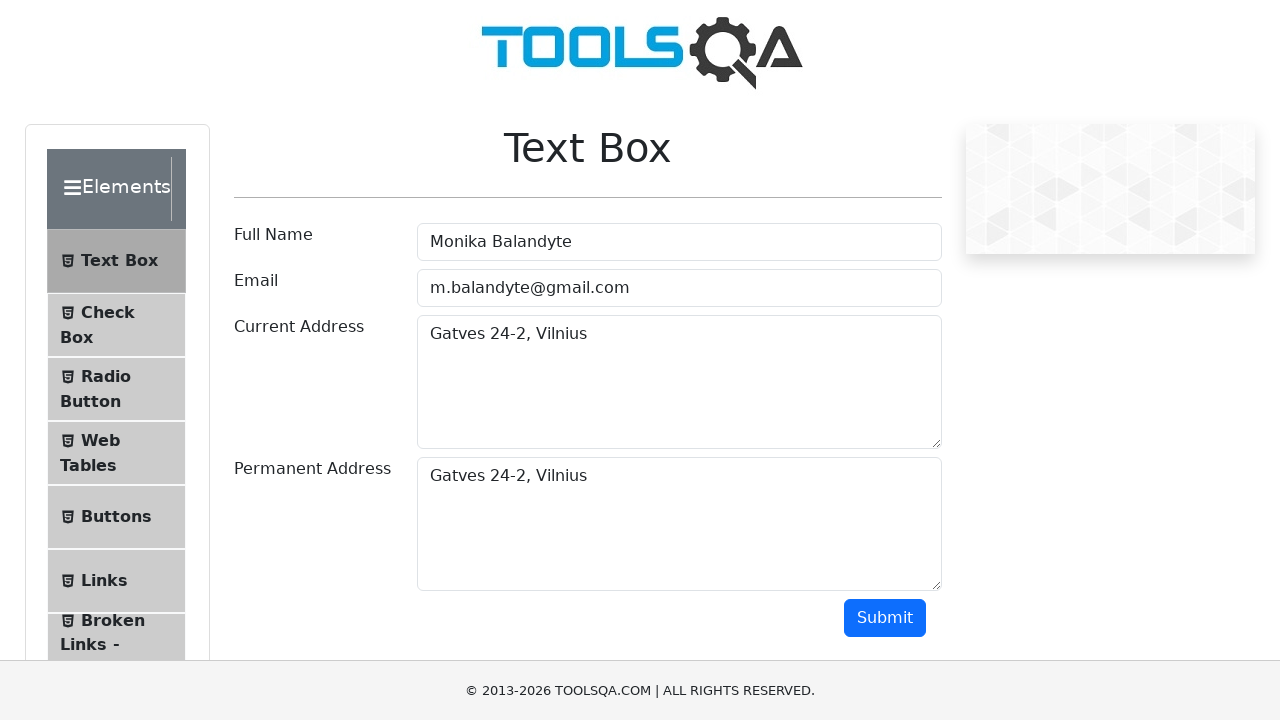